Tests web table manipulation by deleting rows, counting columns and rows, extracting specific cell data, and finding minimum salary value

Starting URL: https://www.tutorialspoint.com/selenium/practice/webtables.php

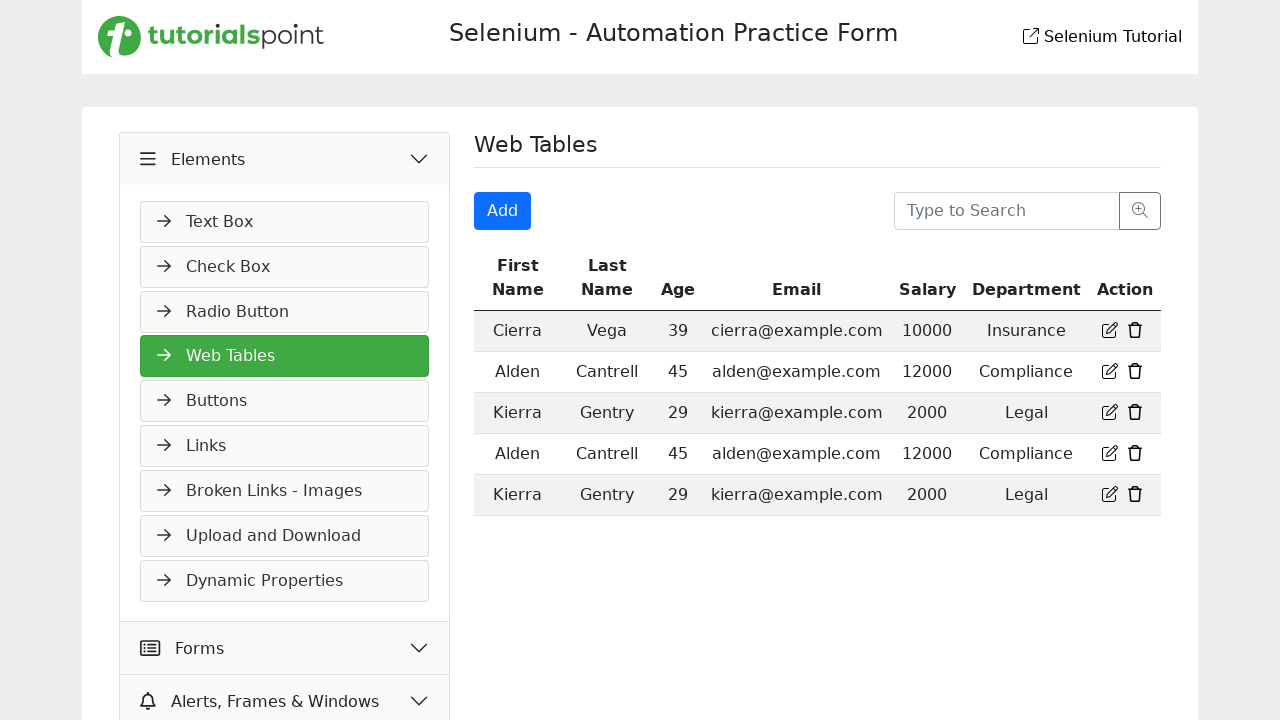

Clicked delete button for third row at (1135, 412) on (//*[@title='delete'])[3]
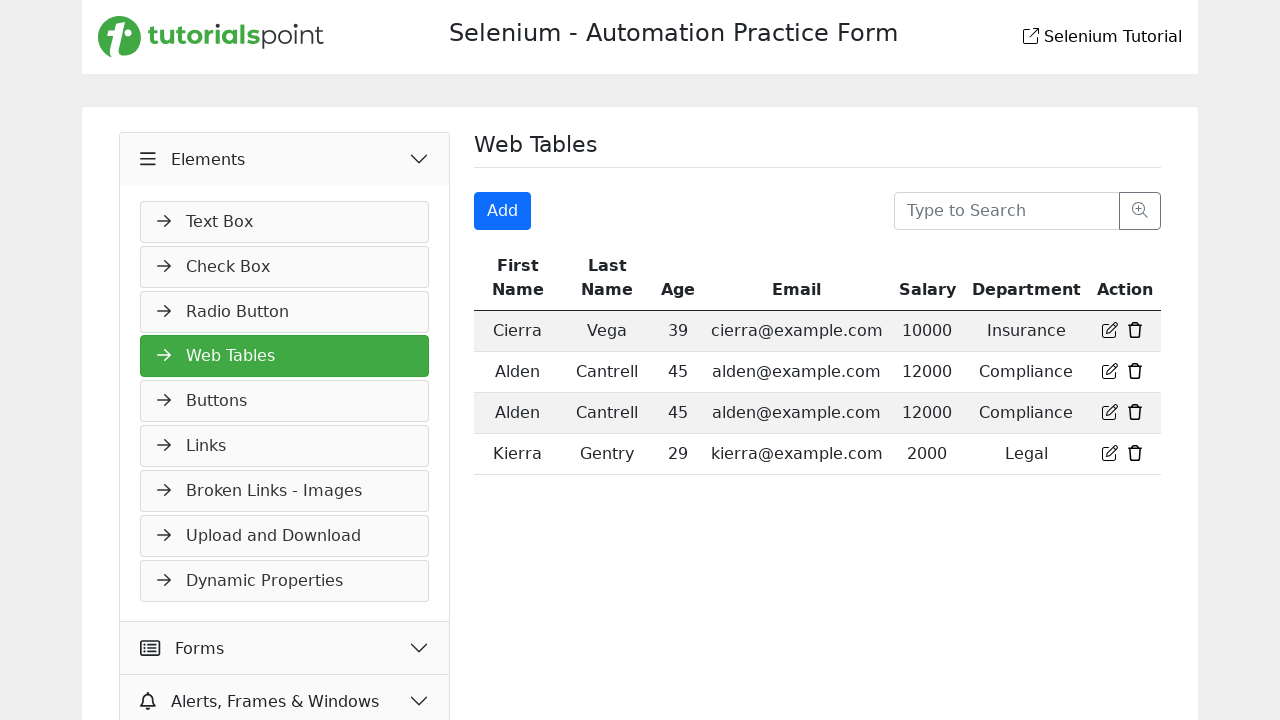

Waited for table to update after first deletion
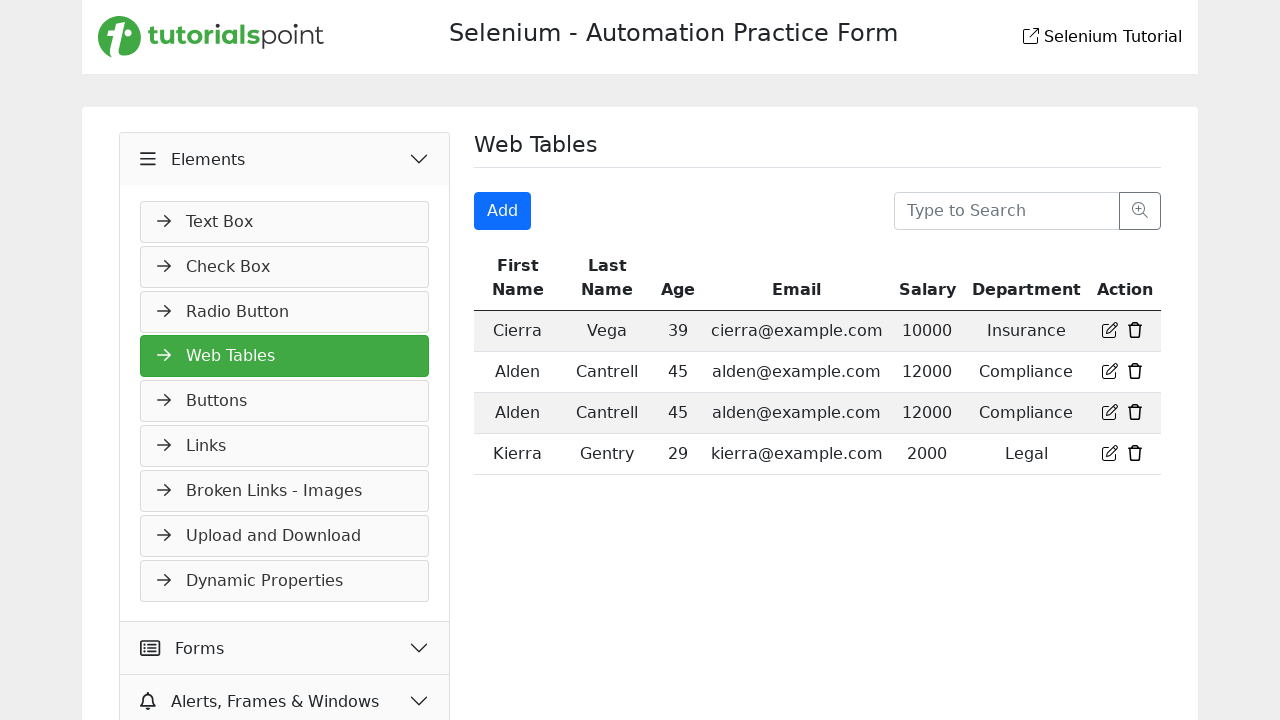

Clicked delete button for new third row at (1135, 412) on (//*[@title='delete'])[3]
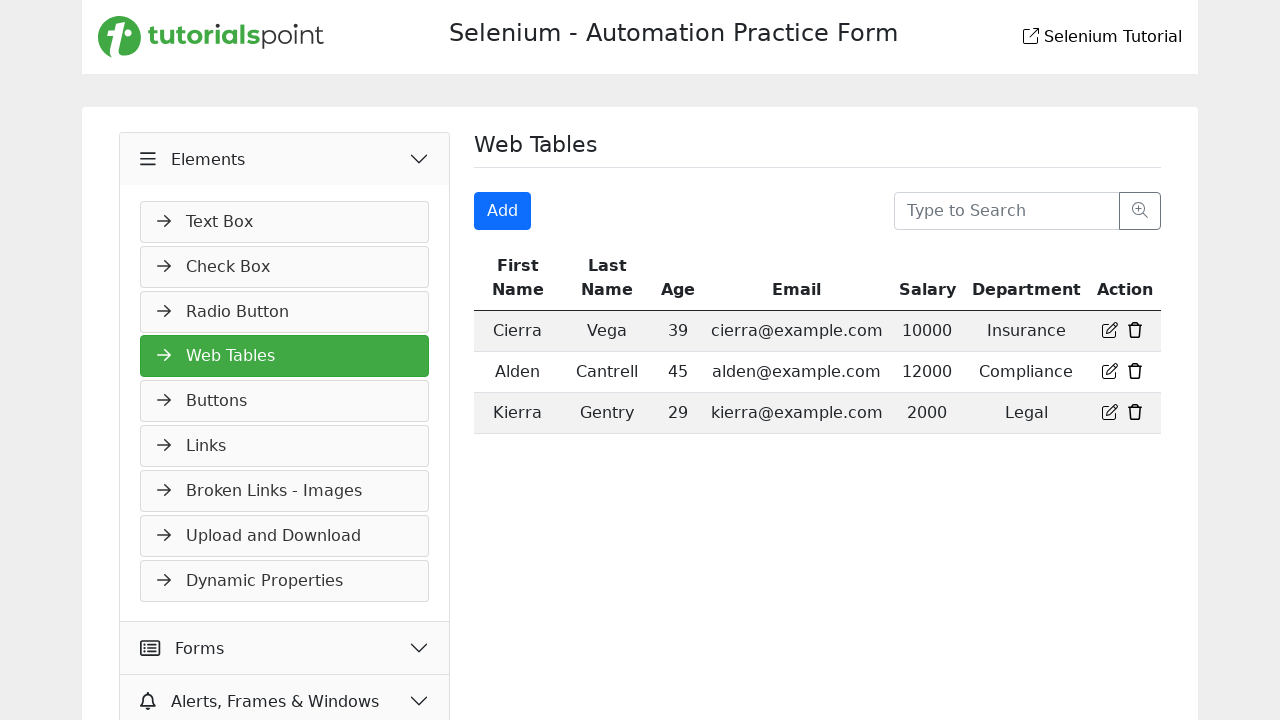

Waited for table to update after second deletion
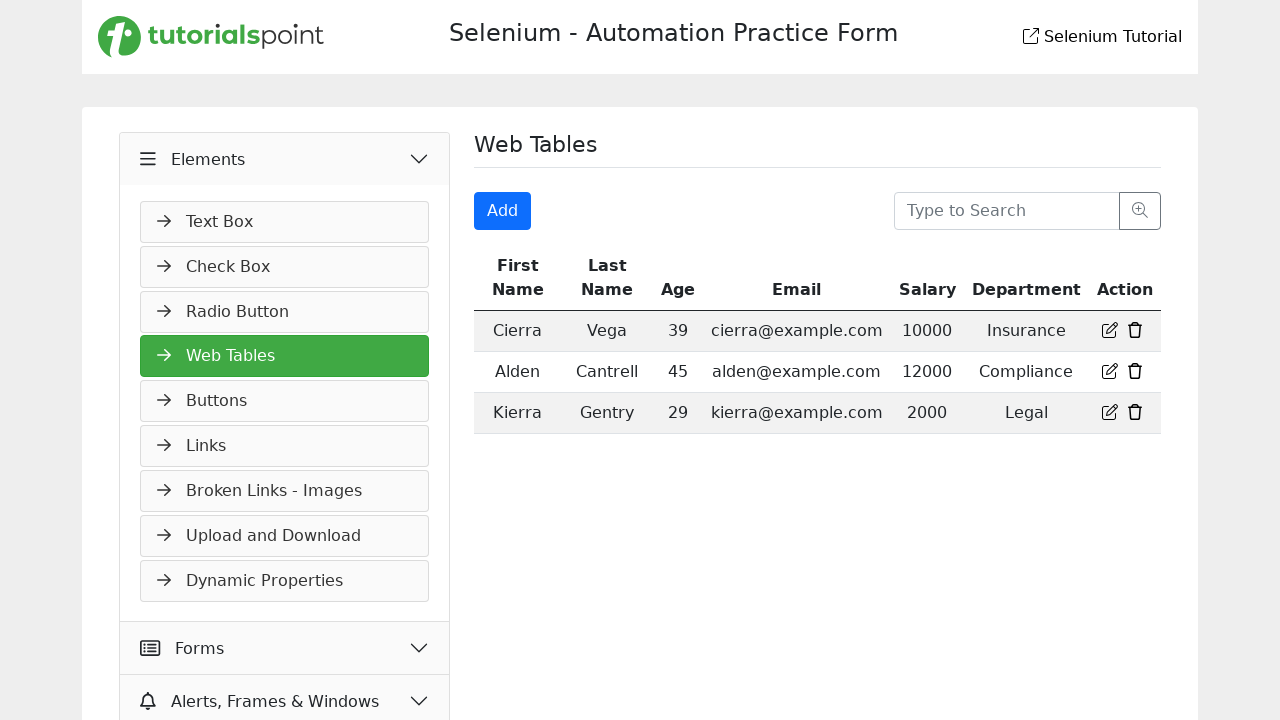

Counted 7 columns in the table
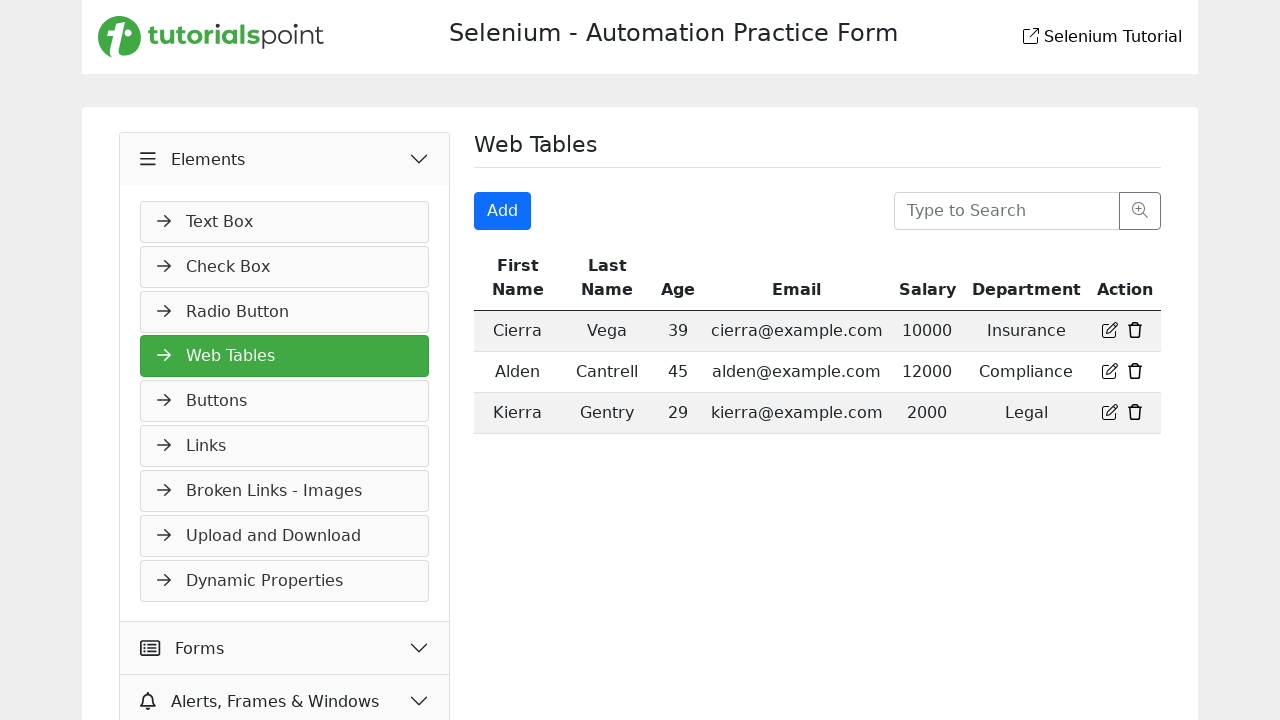

Counted 4 rows in the table
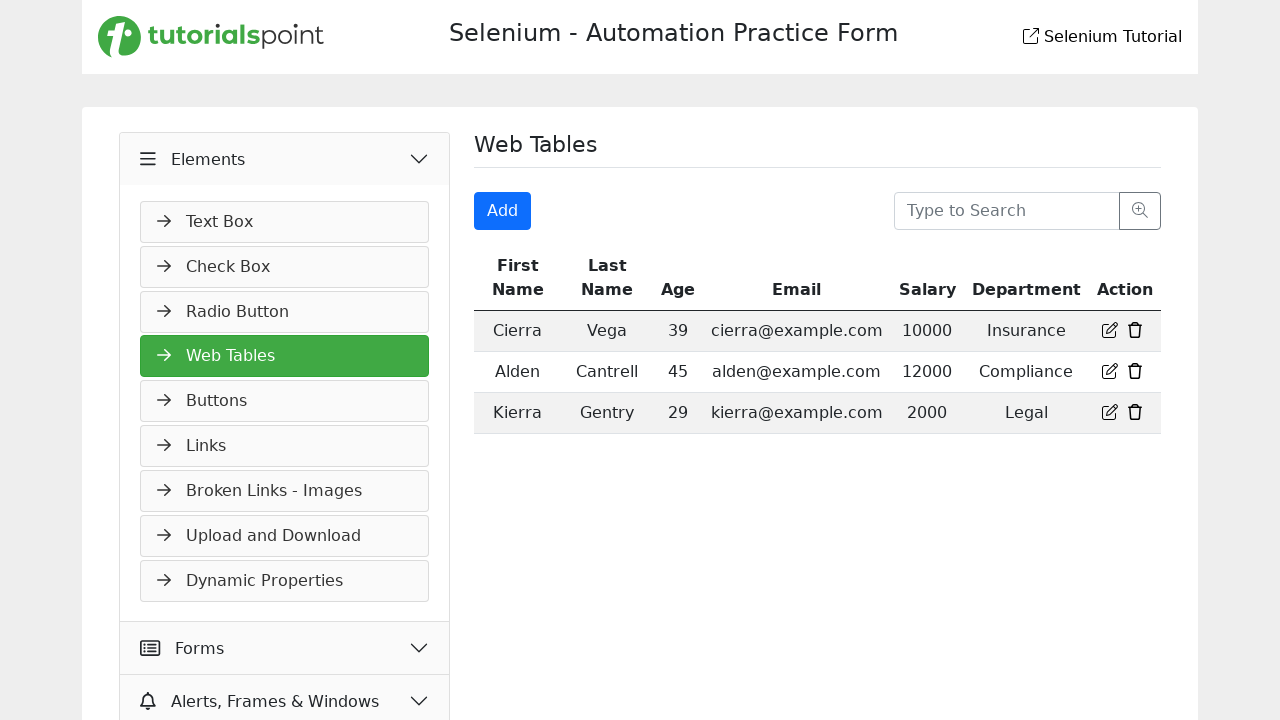

Retrieved age of Alden Cantrell: 45
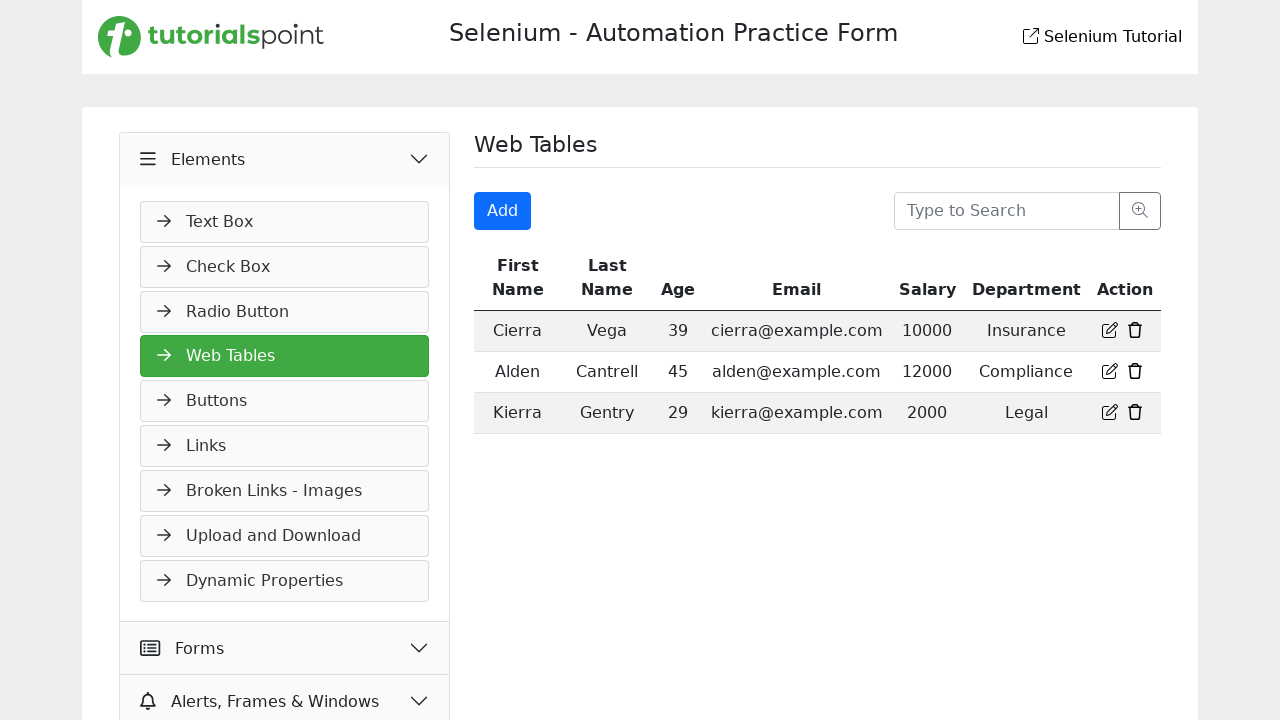

Extracted all salaries from column 5: [10000, 12000, 2000]
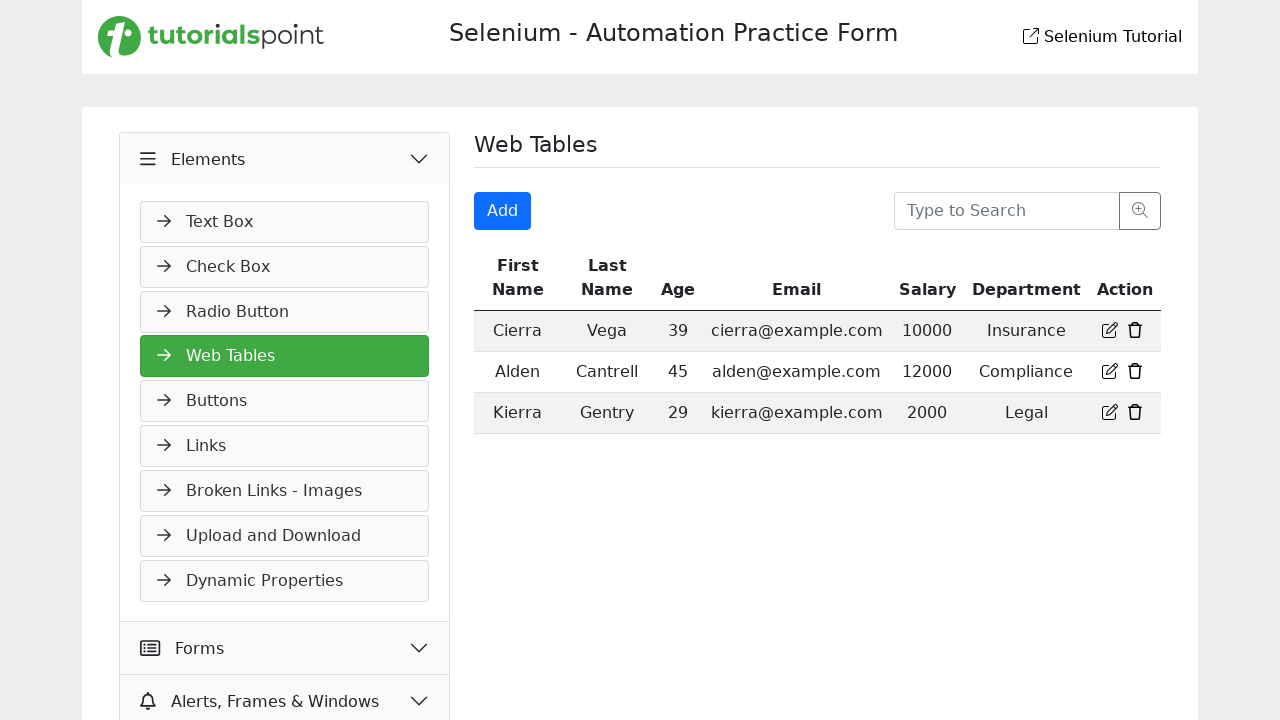

Calculated minimum salary: 2000
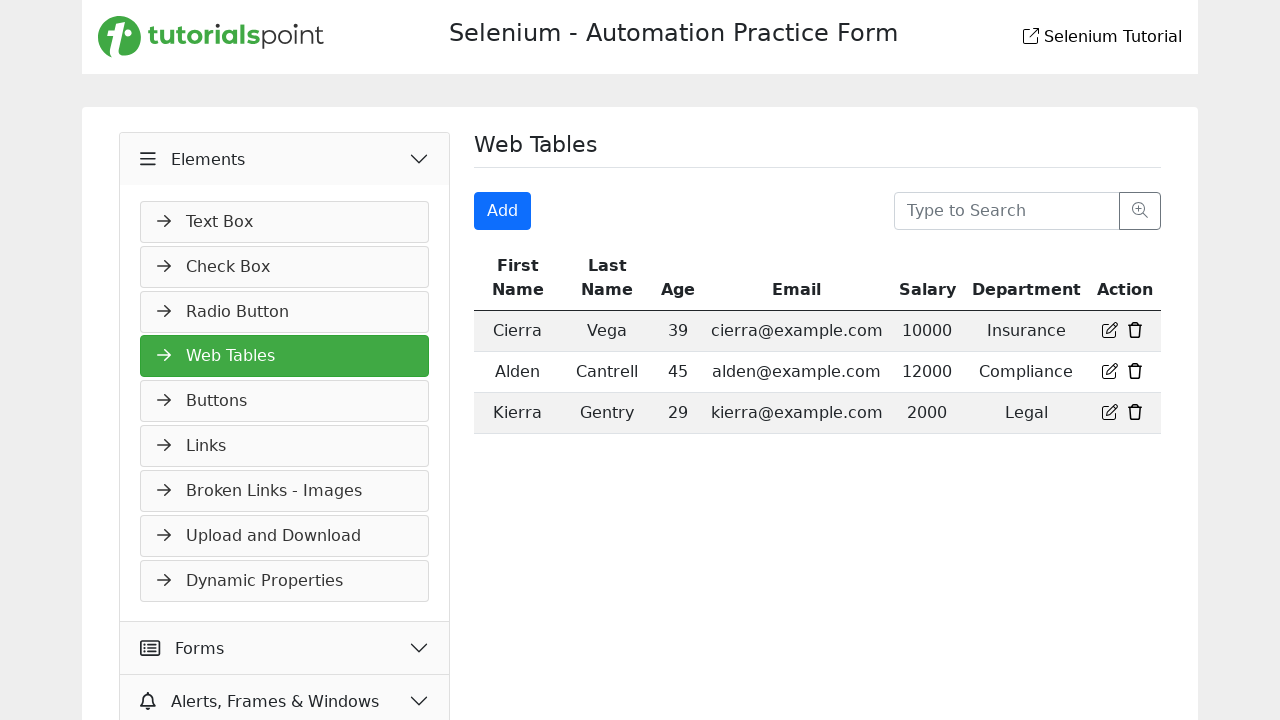

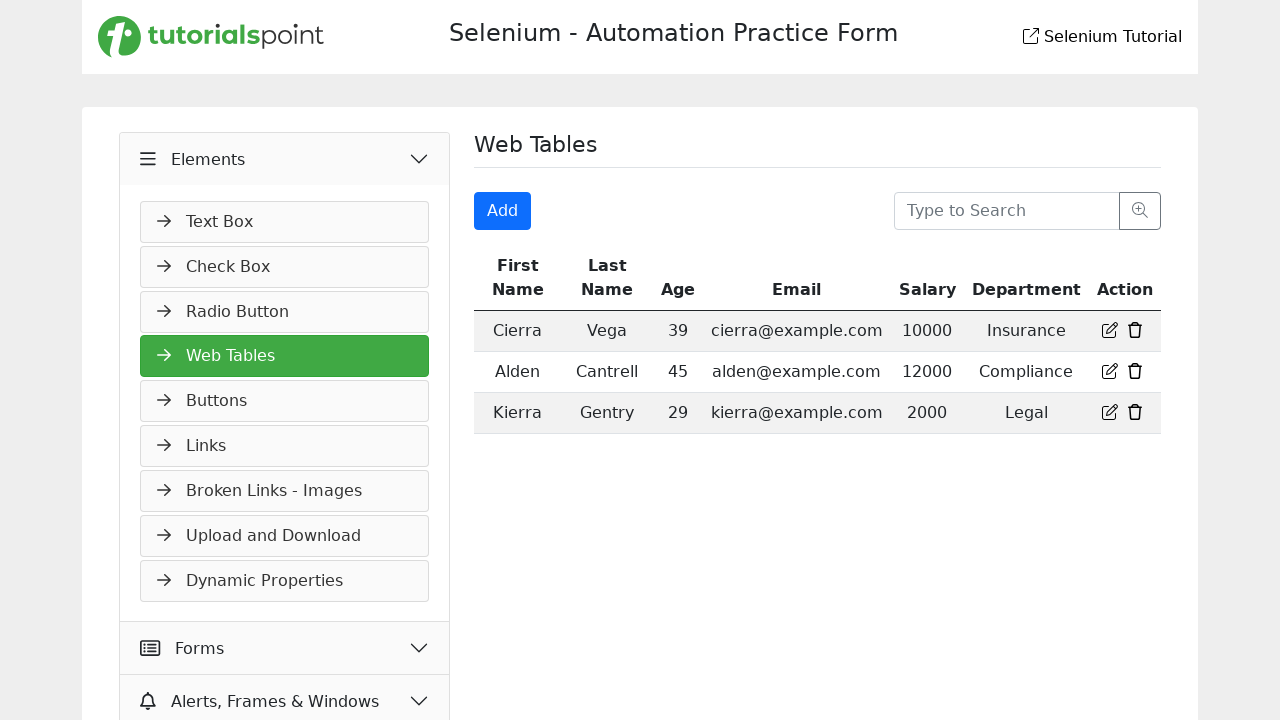